Tests checkbox interaction by clicking on a checkbox element named "accessories" on a test automation practice page

Starting URL: https://omayo.blogspot.com/

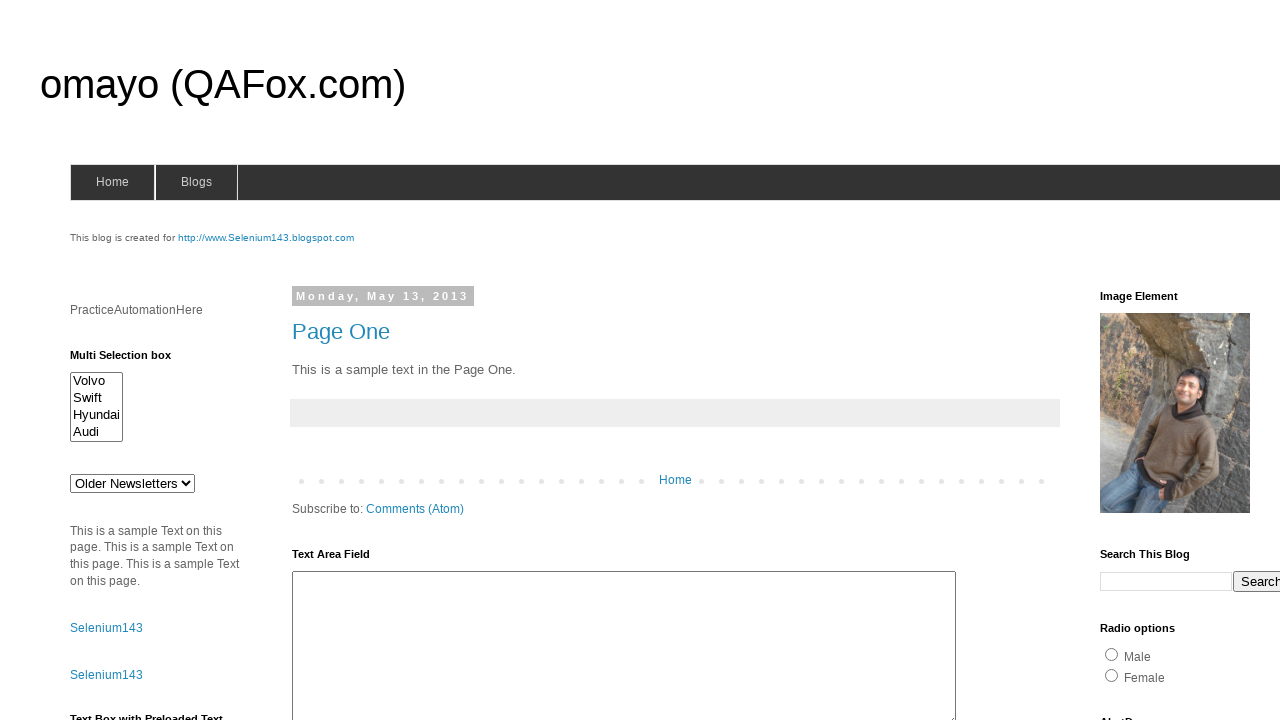

Clicked on the 'accessories' checkbox at (1136, 360) on input[name='accessories']
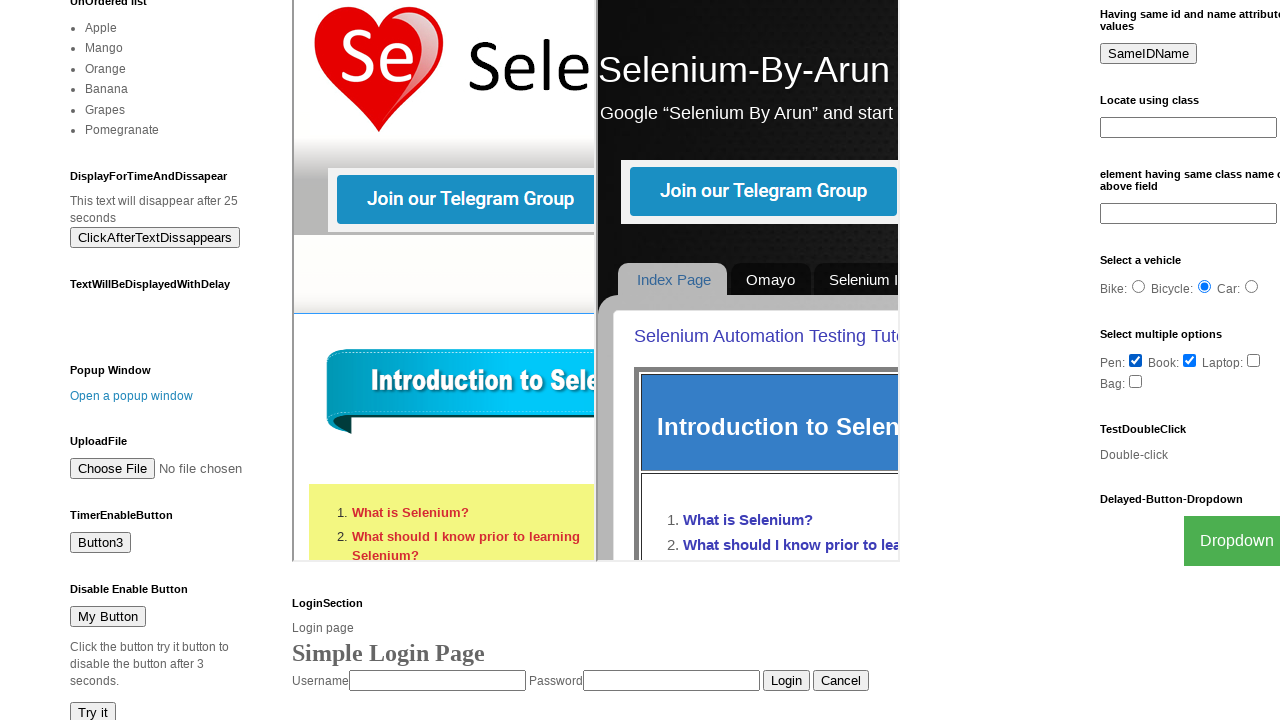

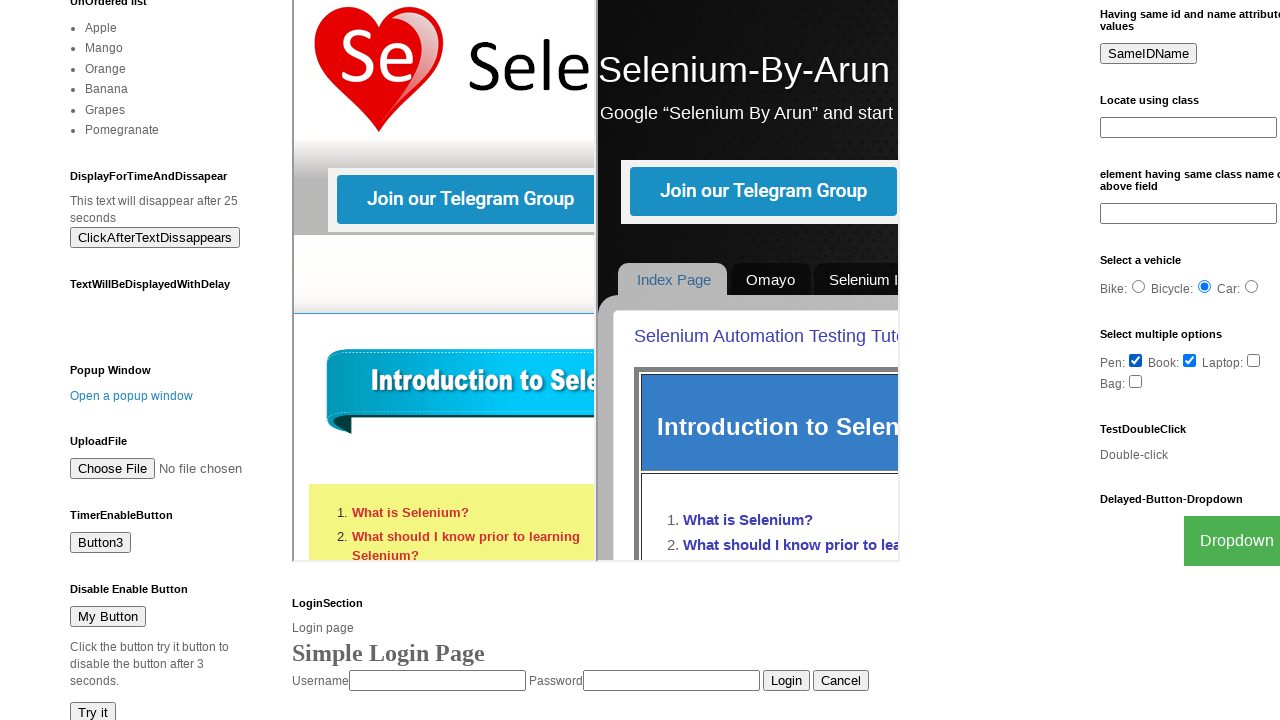